Tests moving mouse to element with offset from center of element

Starting URL: https://selenium.dev/selenium/web/mouse_interaction.html

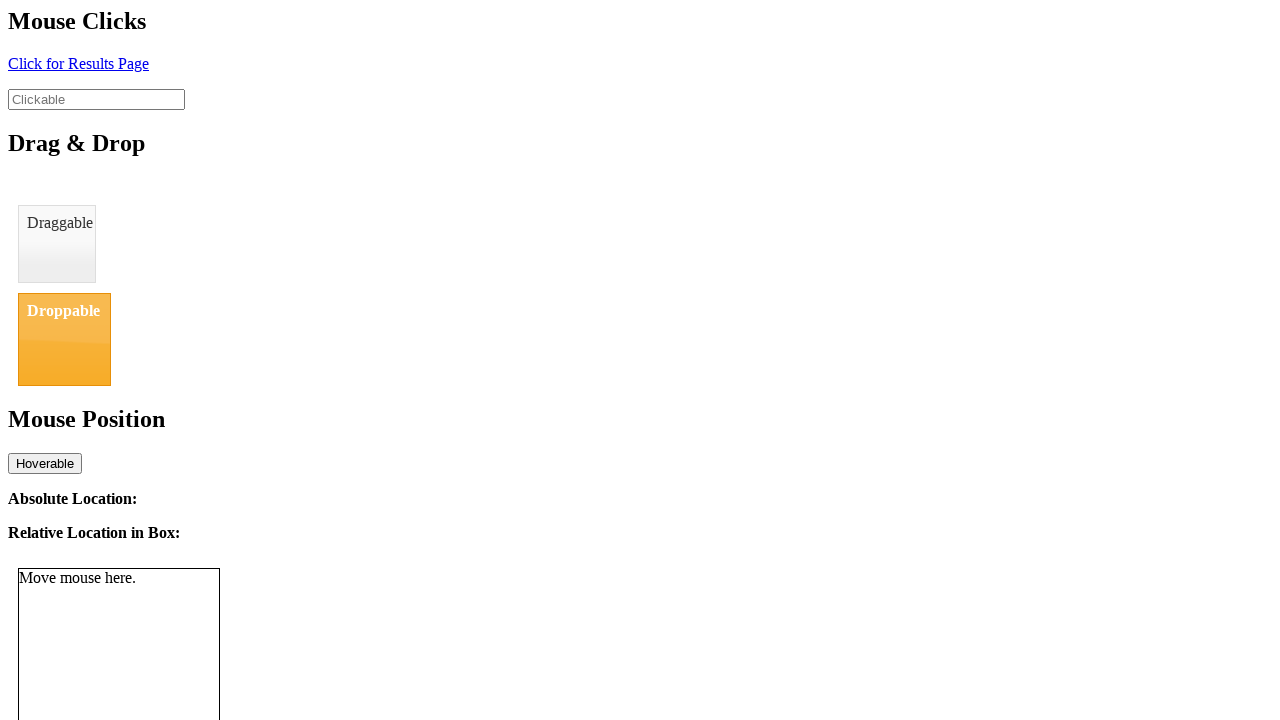

Located mouse tracker element
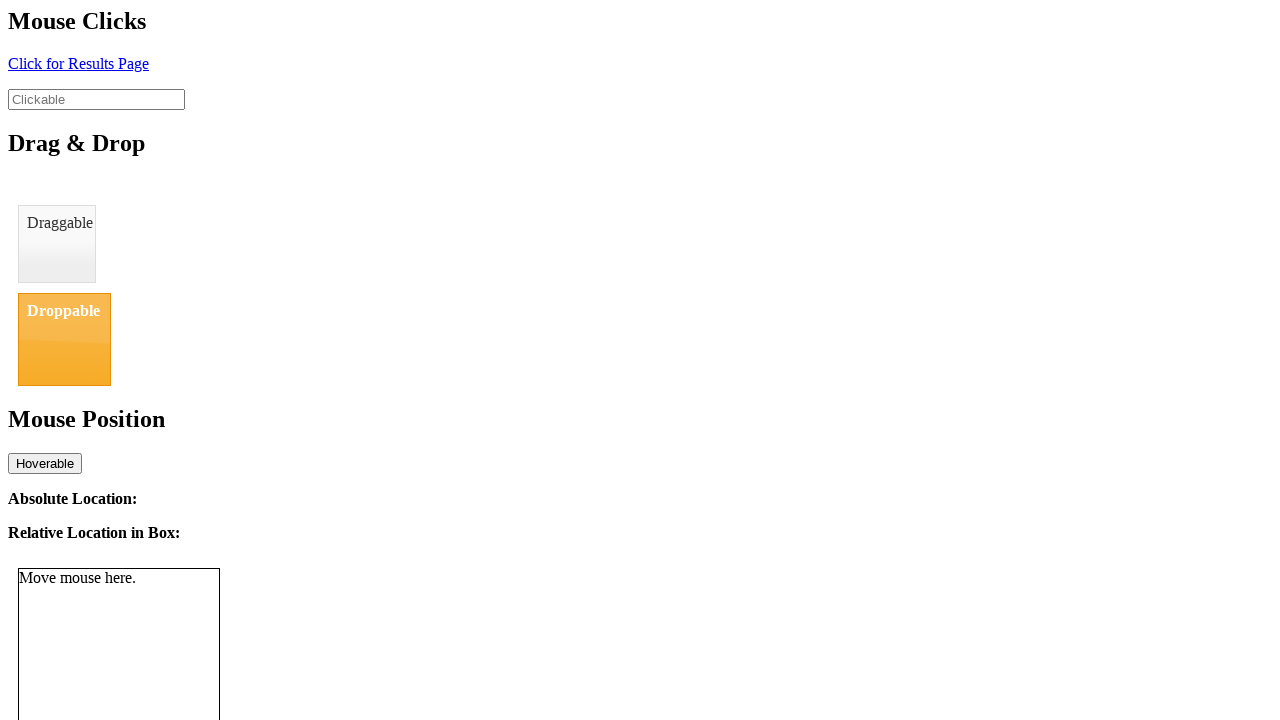

Retrieved bounding box of mouse tracker element
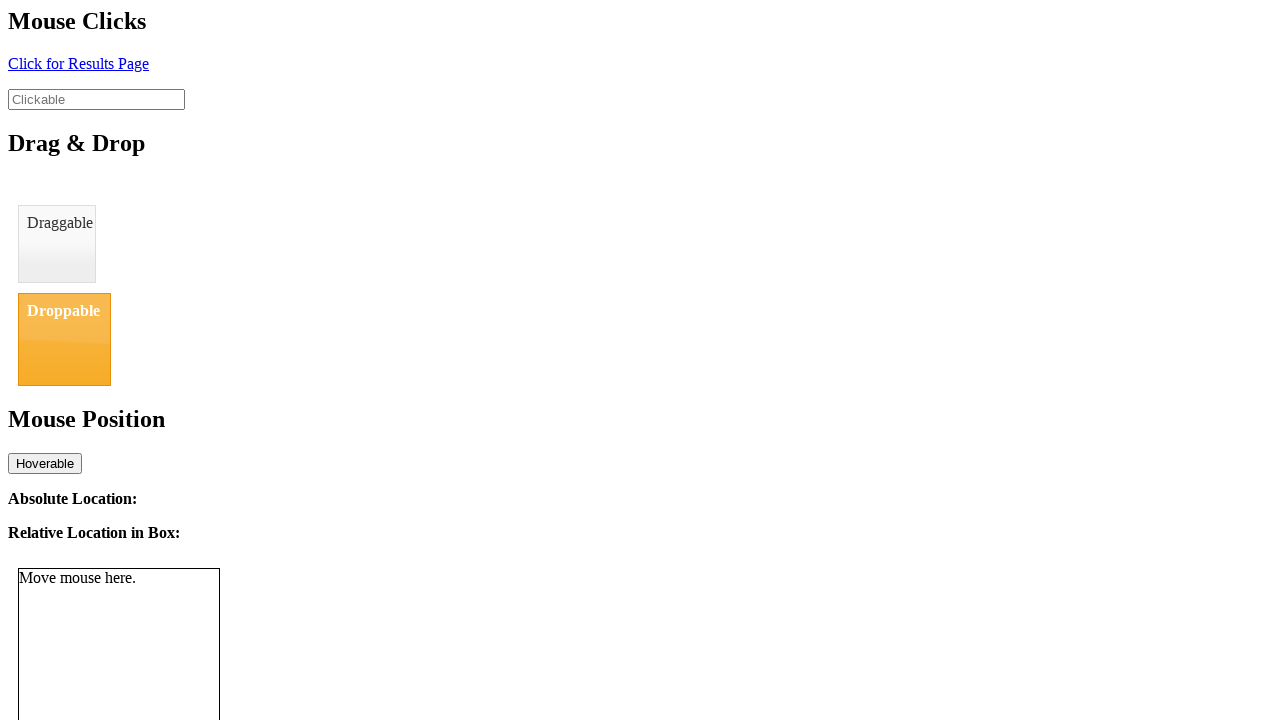

Moved mouse to element center with offset (8px right, 11px down) at (127, 680)
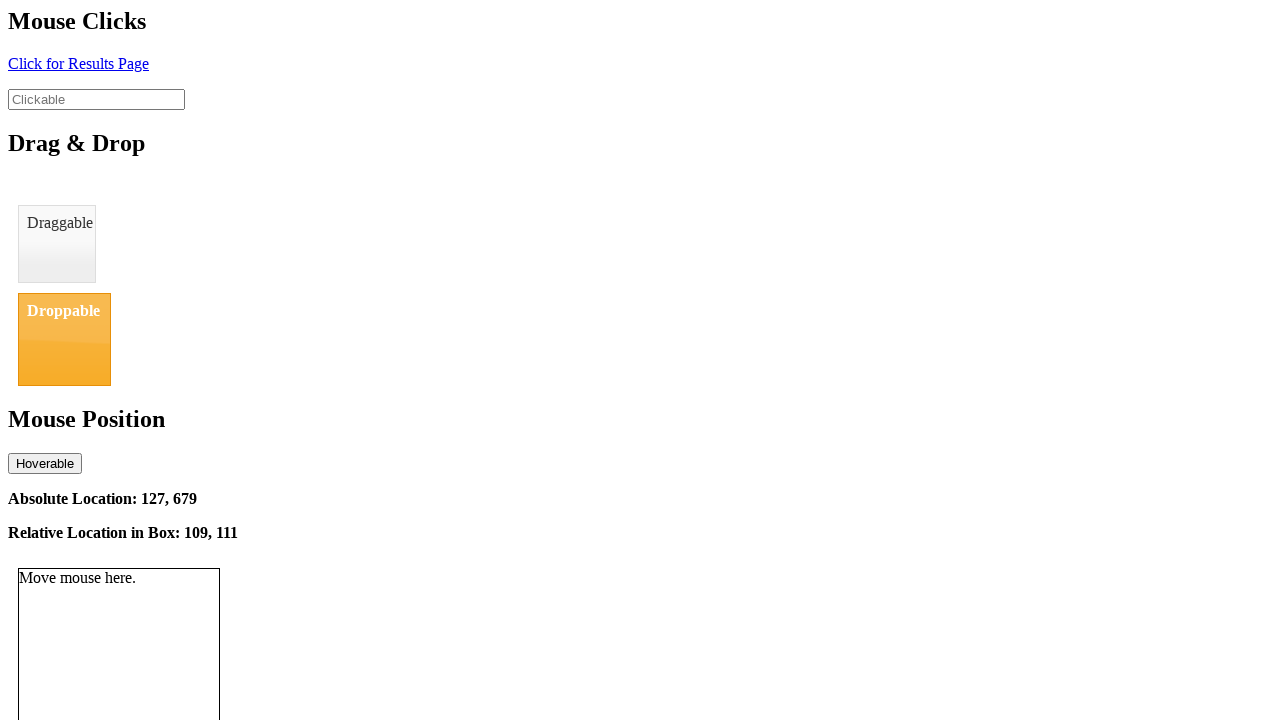

Verified relative location element is visible
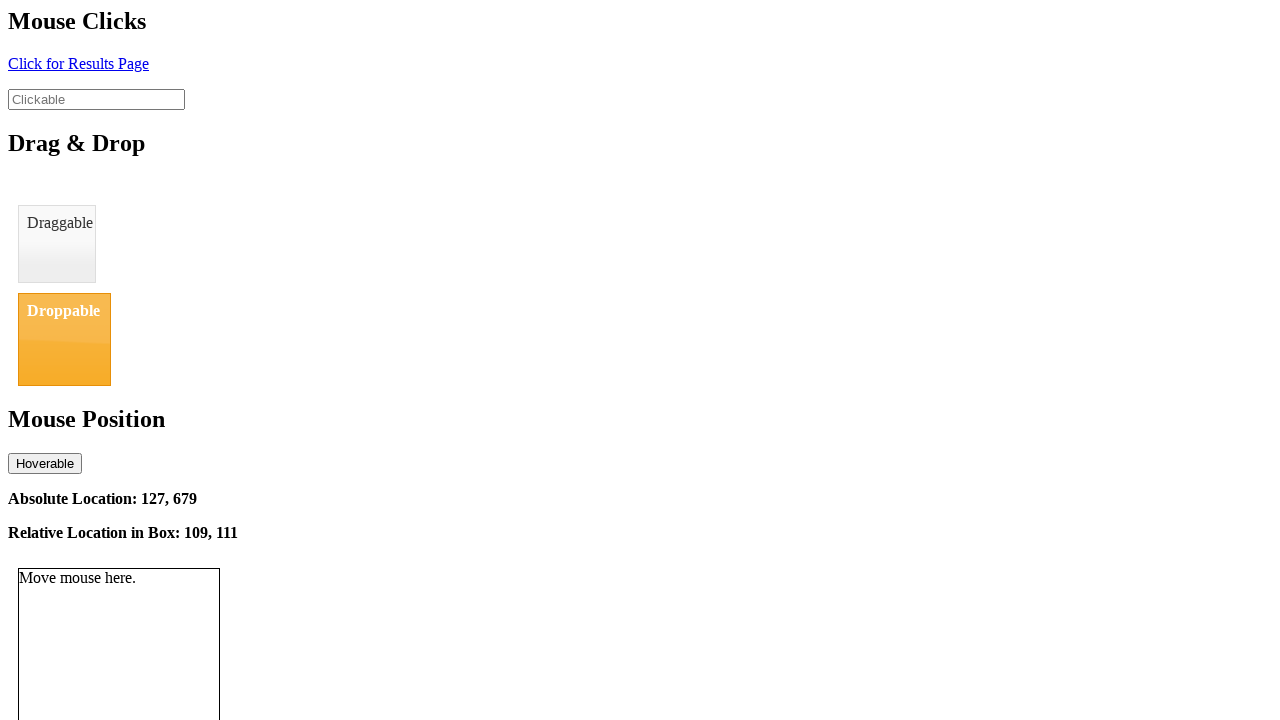

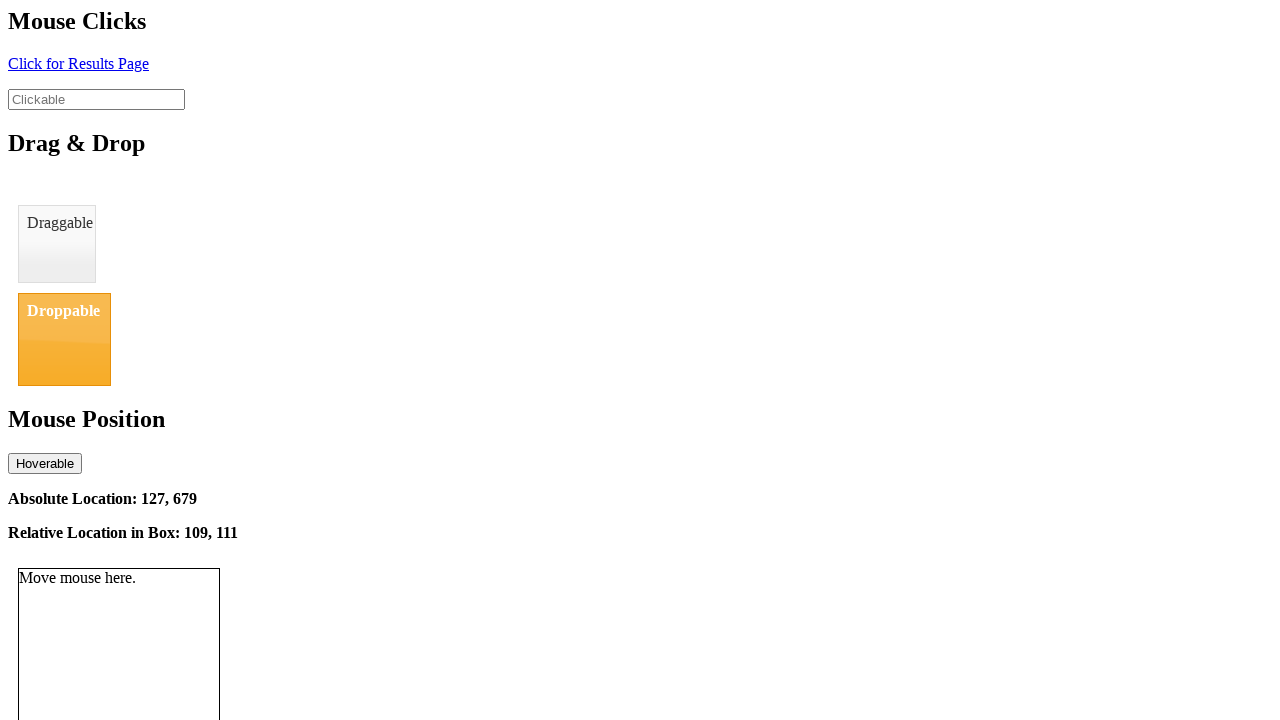